Tests checkbox functionality by clicking three different checkboxes using various selector methods

Starting URL: https://formy-project.herokuapp.com/checkbox

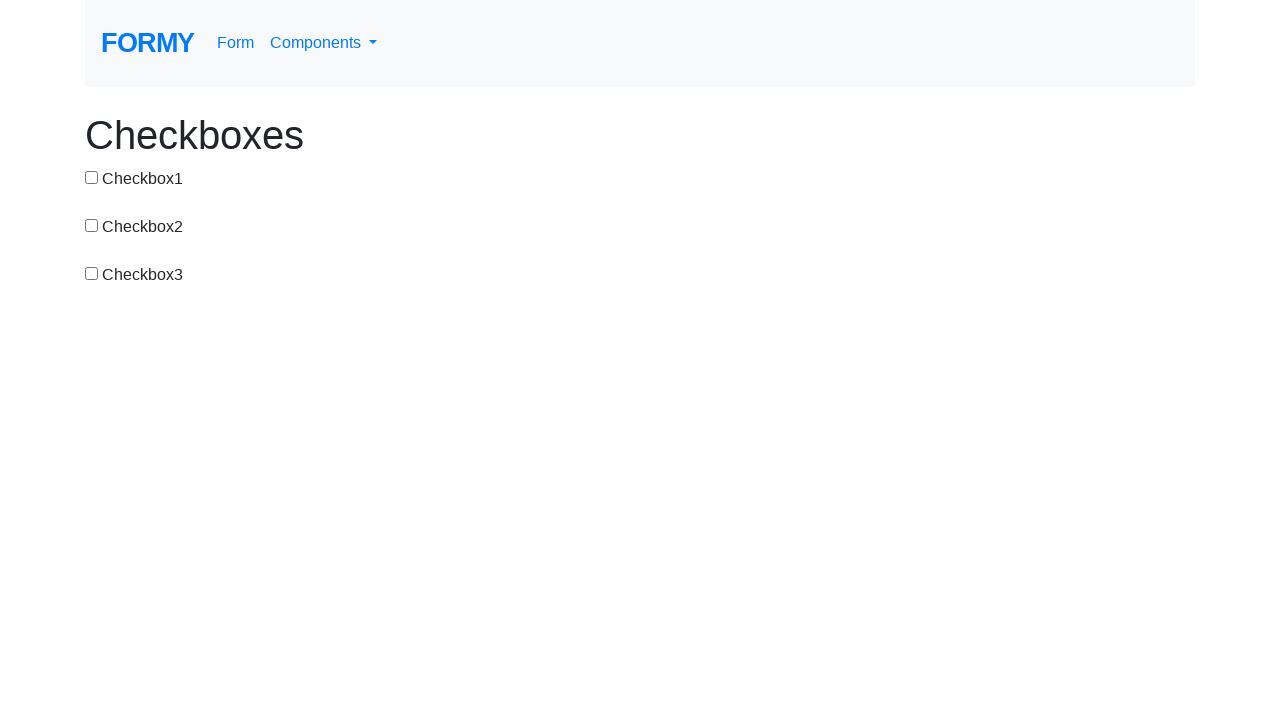

Clicked first checkbox using ID selector at (92, 177) on #checkbox-1
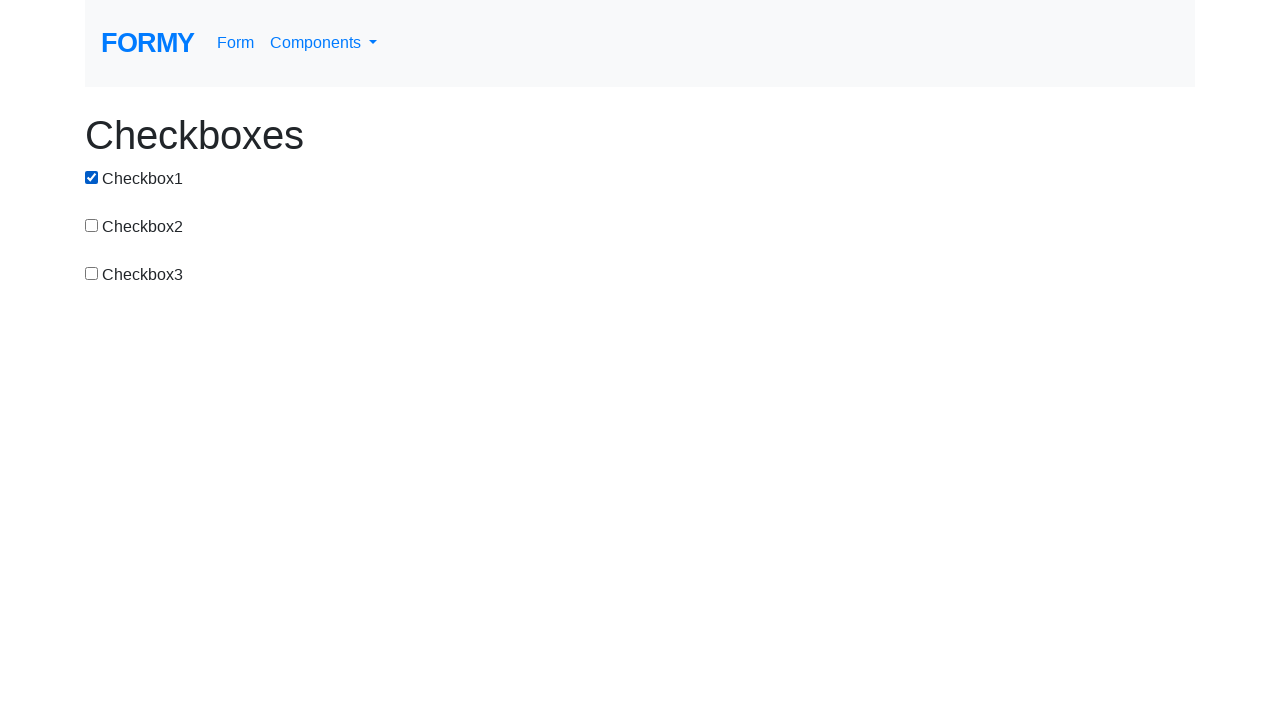

Clicked second checkbox using CSS selector at (92, 225) on input[value='checkbox-2']
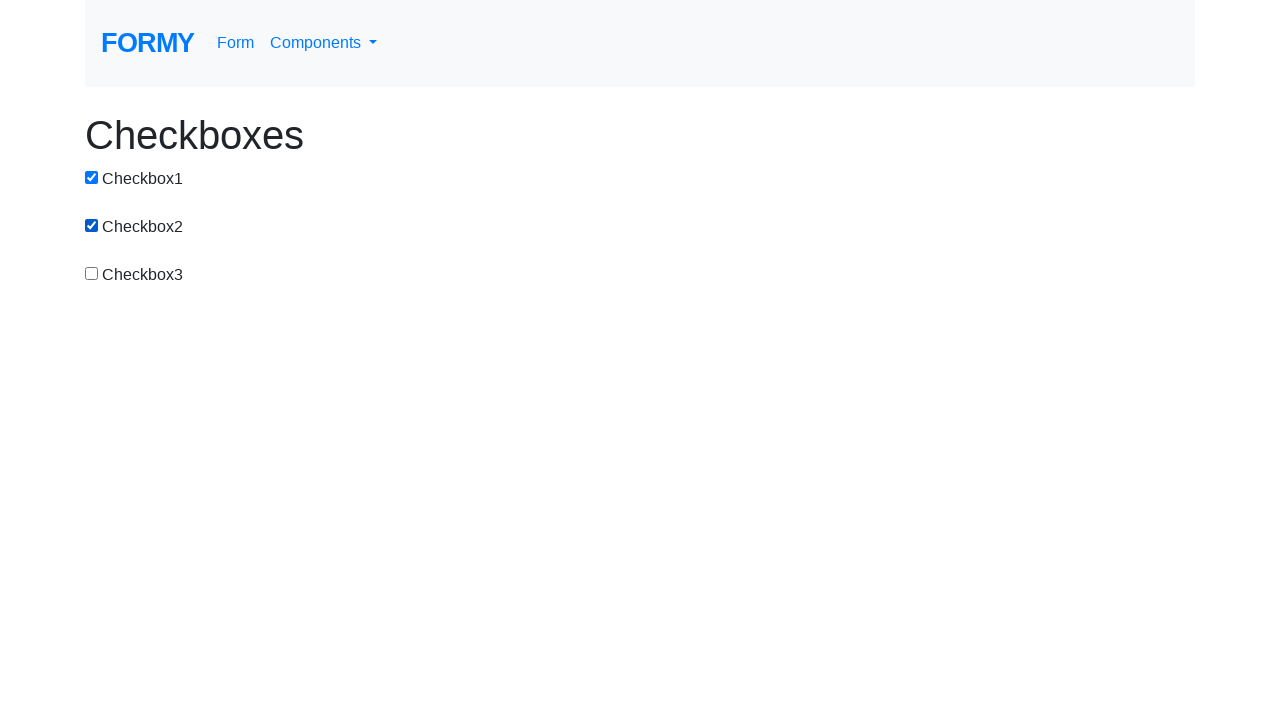

Clicked third checkbox using XPath selector at (450, 275) on xpath=/html/body/div[1]/div[3]/div/div
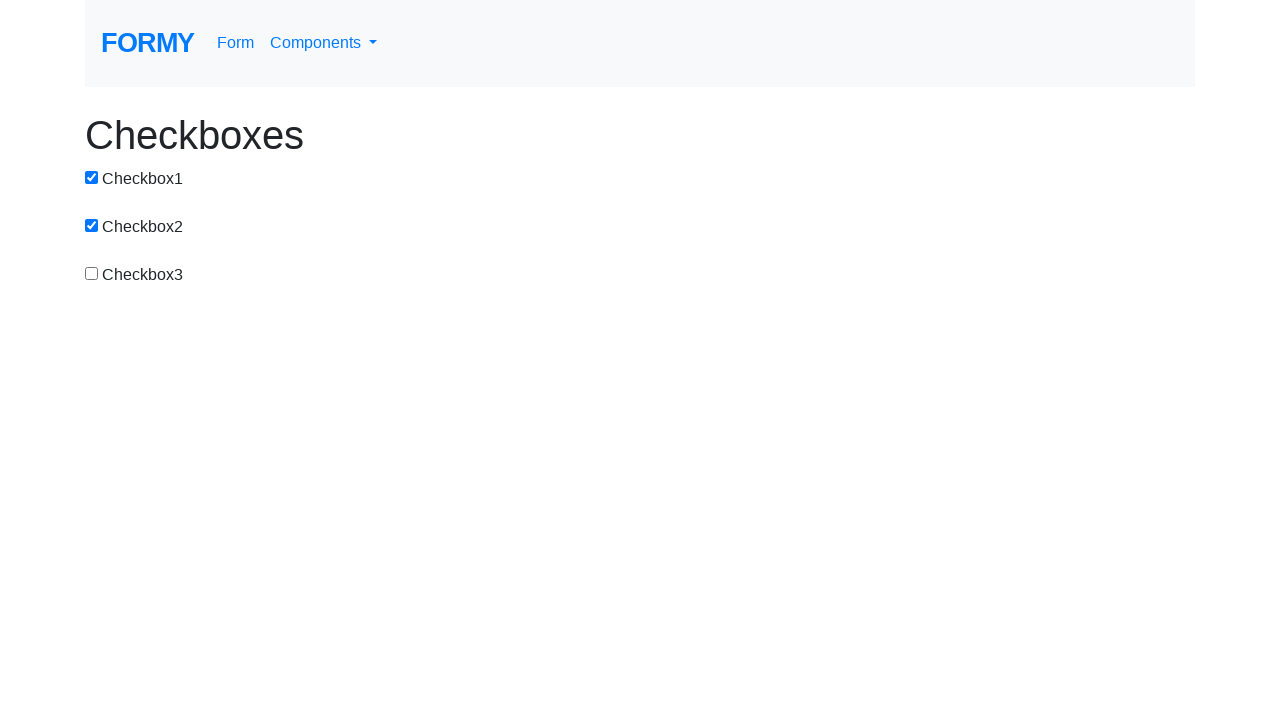

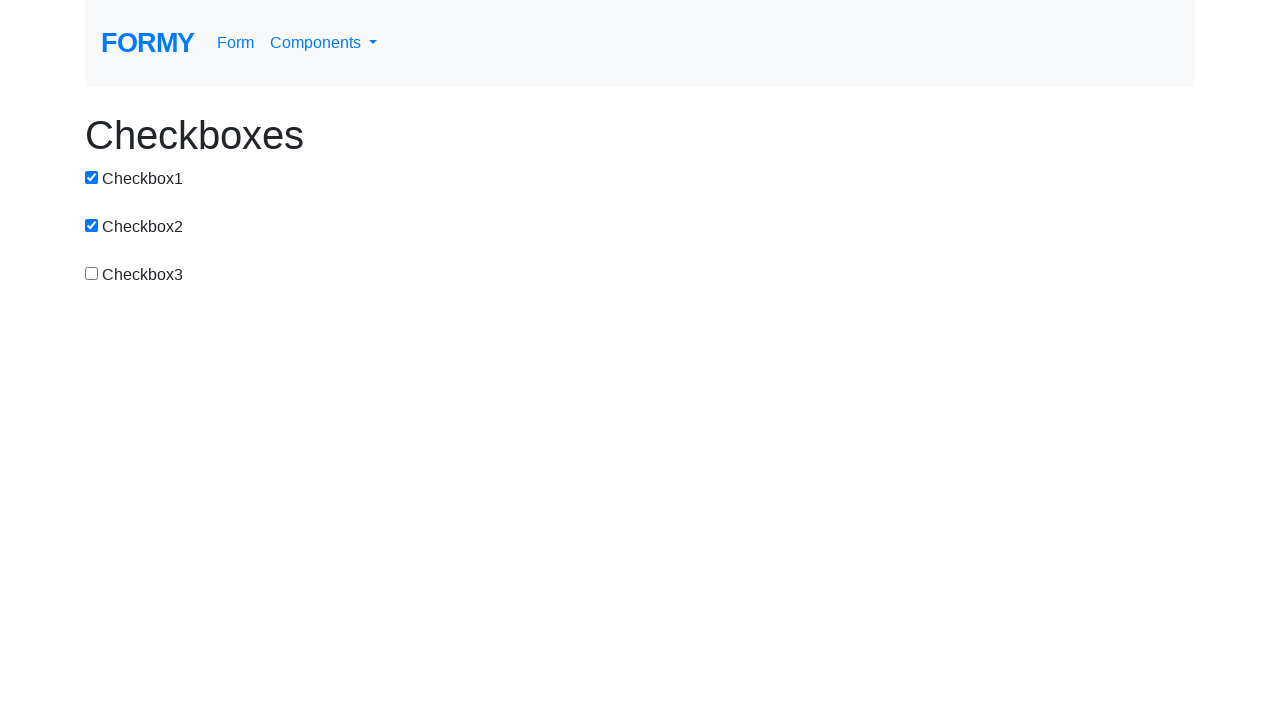